Navigates to the RedBus website homepage and waits for it to load. The original script configured Chrome to disable notifications.

Starting URL: https://www.redbus.in/

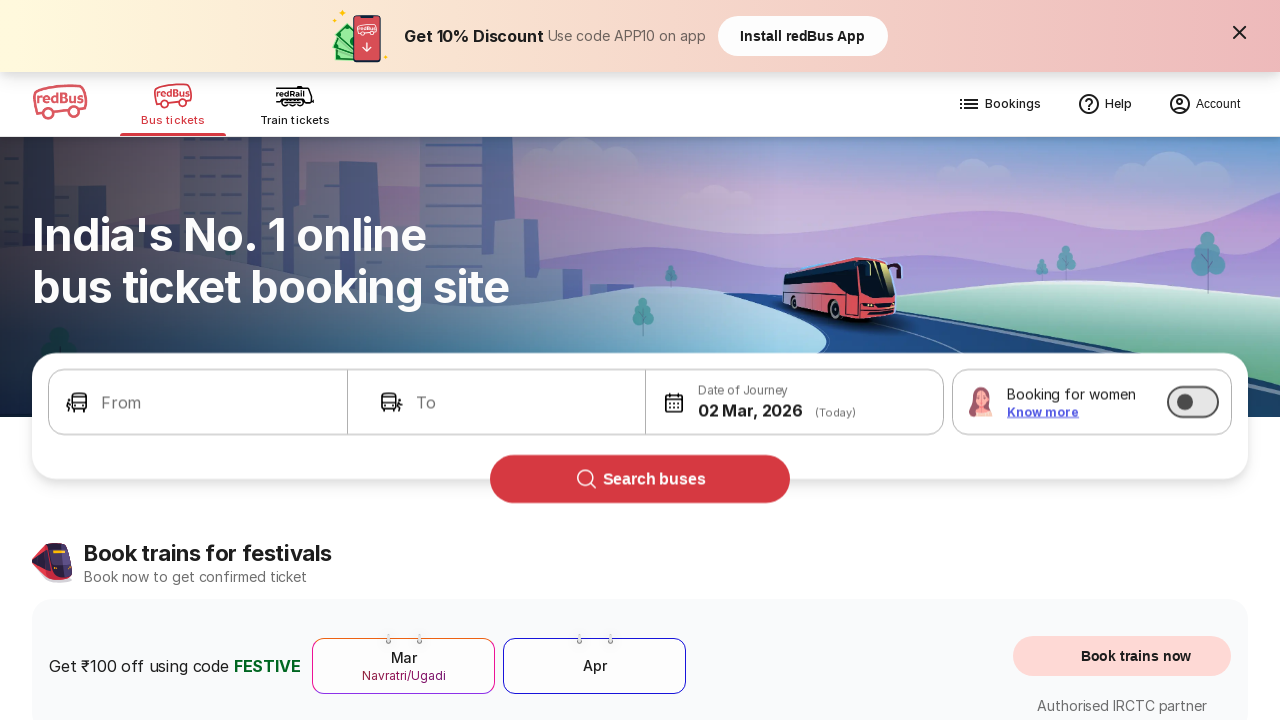

Waited for page to reach domcontentloaded state
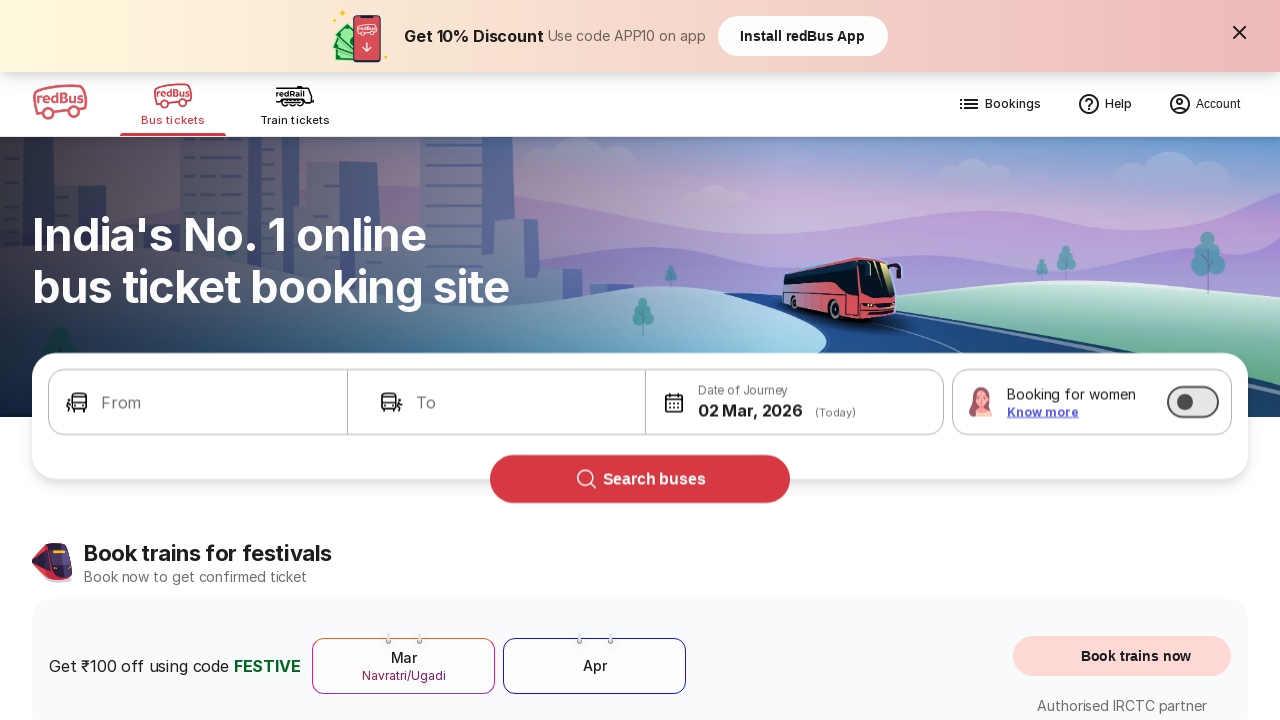

Verified body element is visible on RedBus homepage
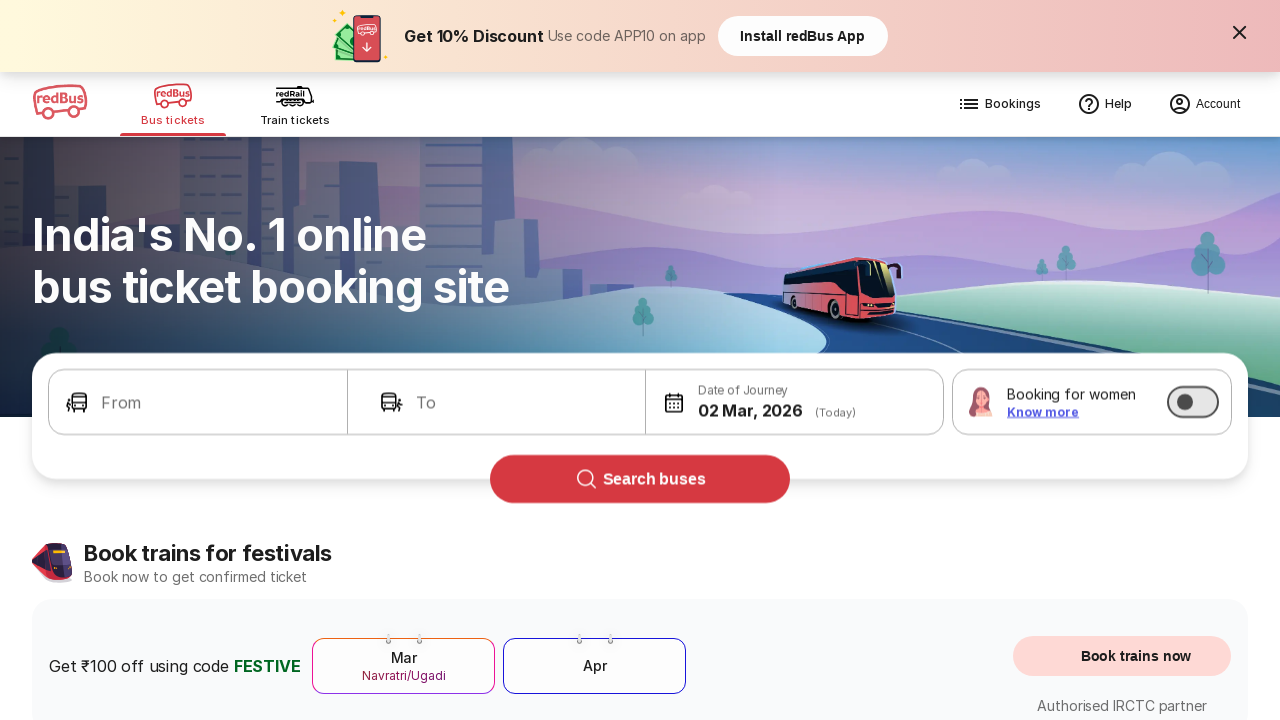

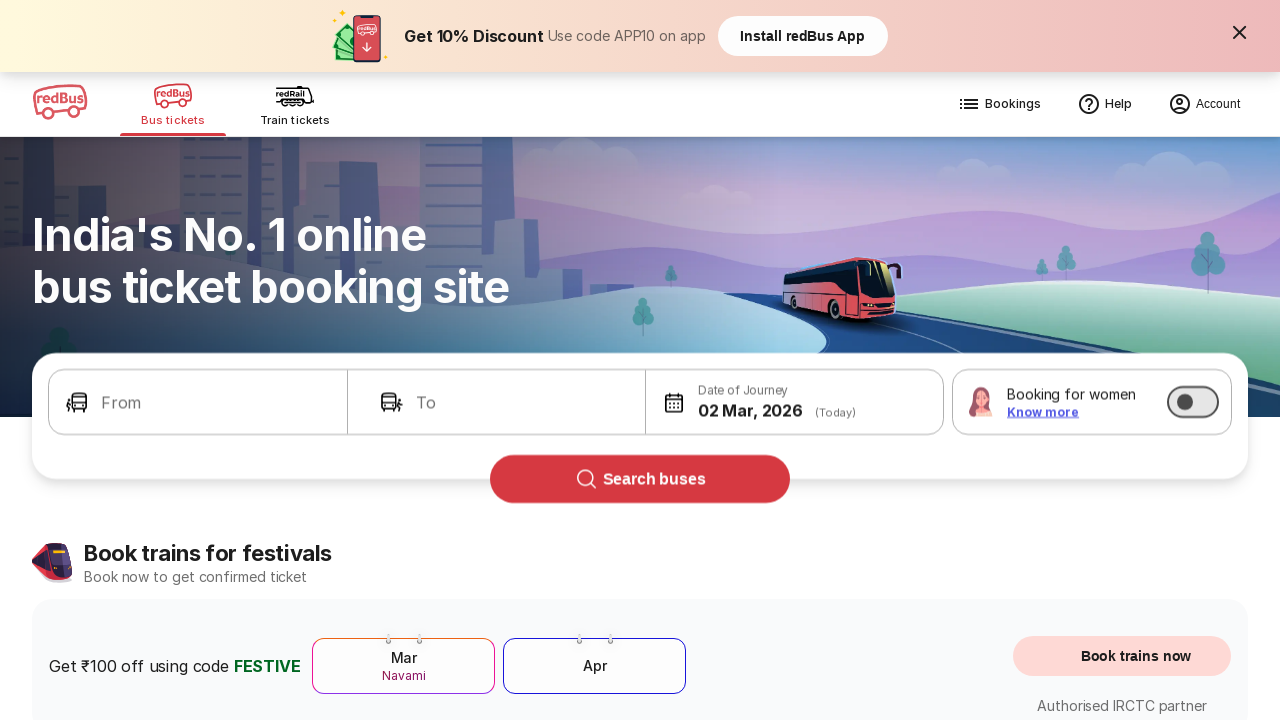